Tests checkbox selection, dropdown selection, and alert handling functionality on an automation practice page by selecting a checkbox, choosing a dropdown option, entering text, and validating alert messages

Starting URL: https://www.rahulshettyacademy.com/AutomationPractice/

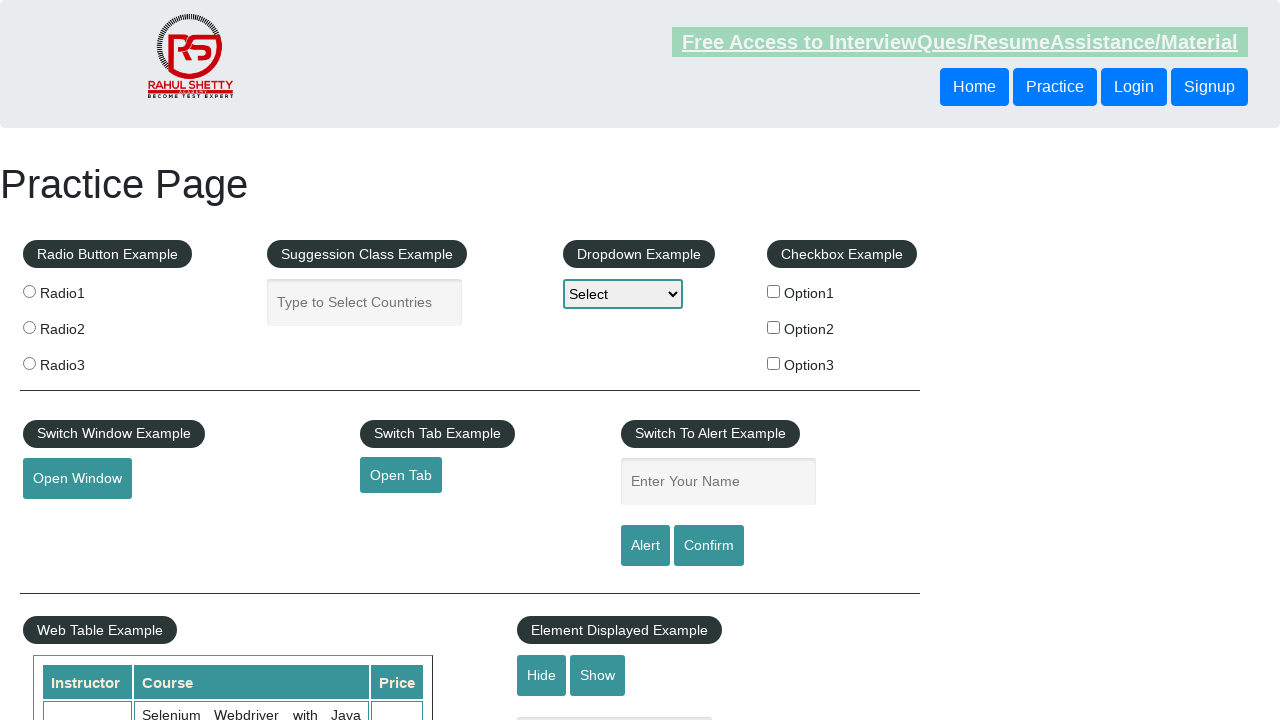

Clicked checkbox option 2 at (774, 327) on #checkBoxOption2
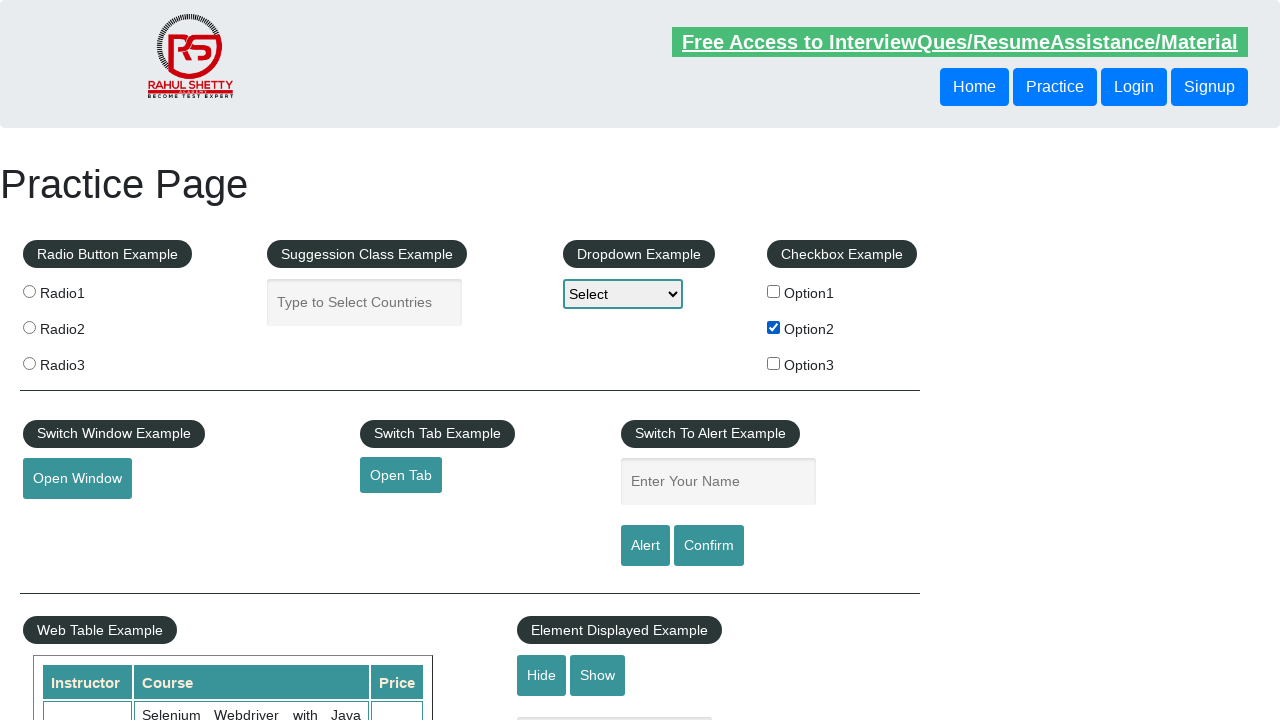

Retrieved checkbox value: option2
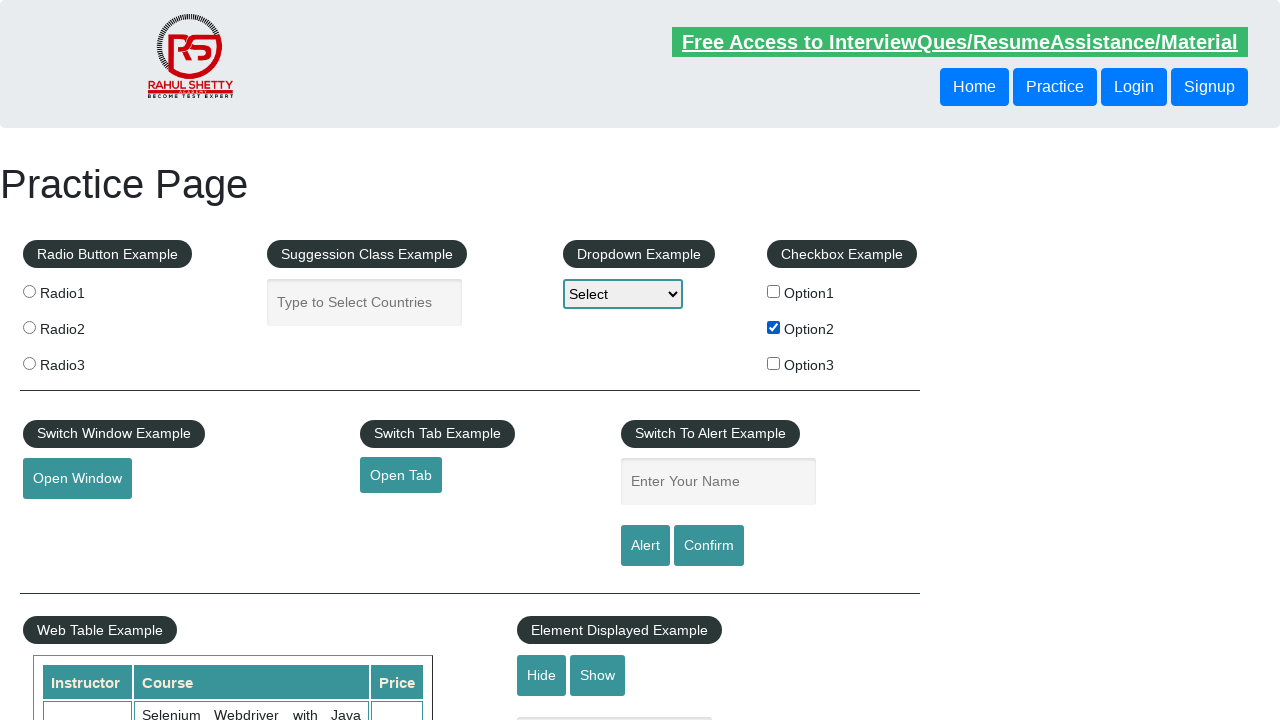

Selected dropdown option at index 2 on #dropdown-class-example
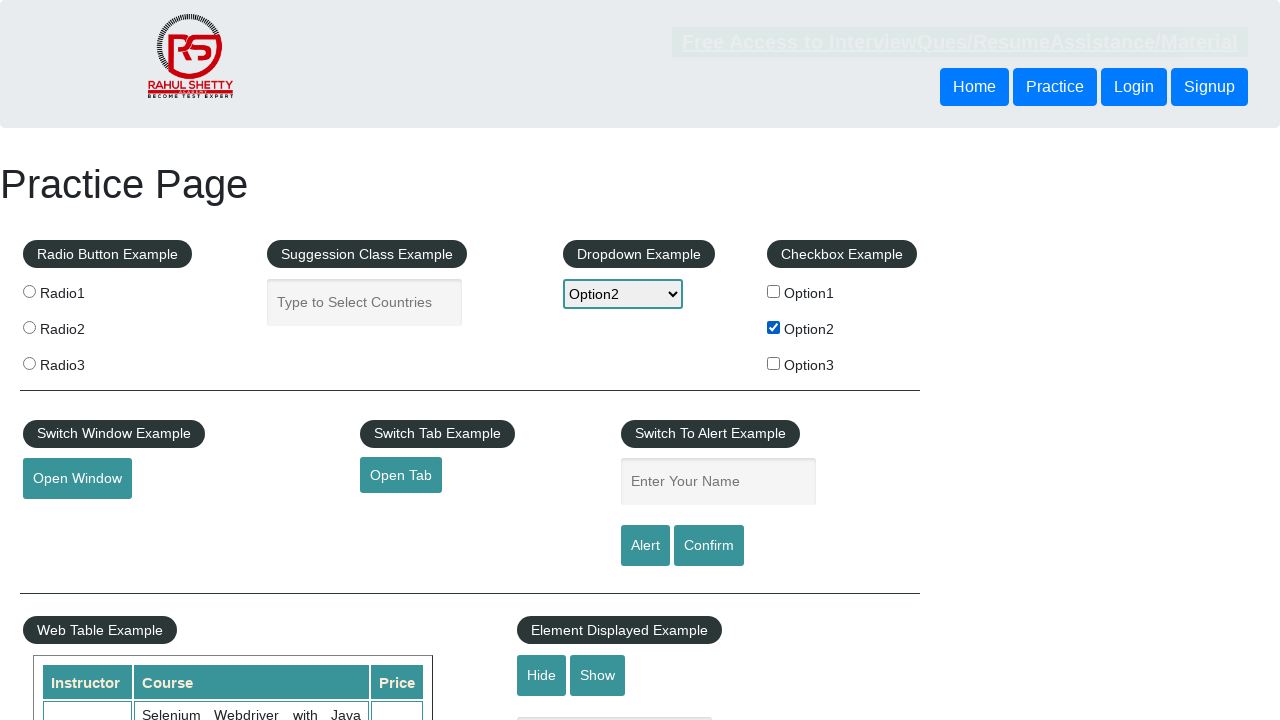

Retrieved selected dropdown text: Option2
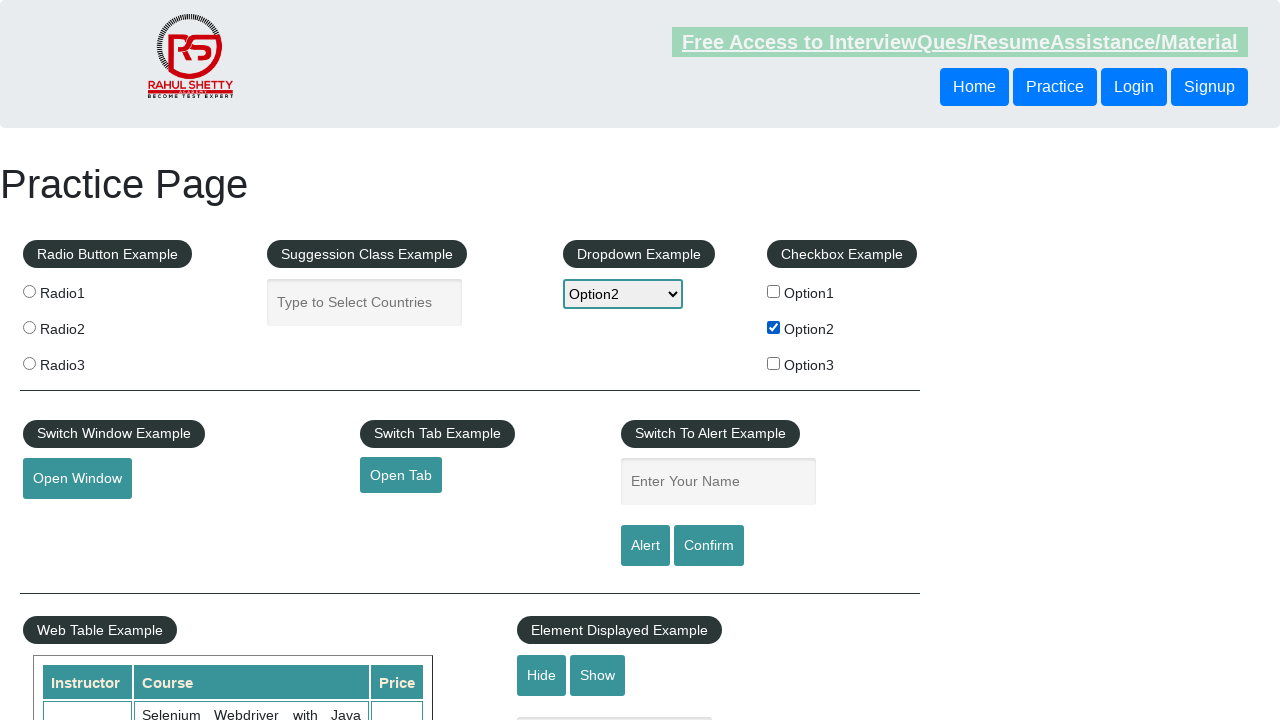

Entered 'Option2' into name field on #name
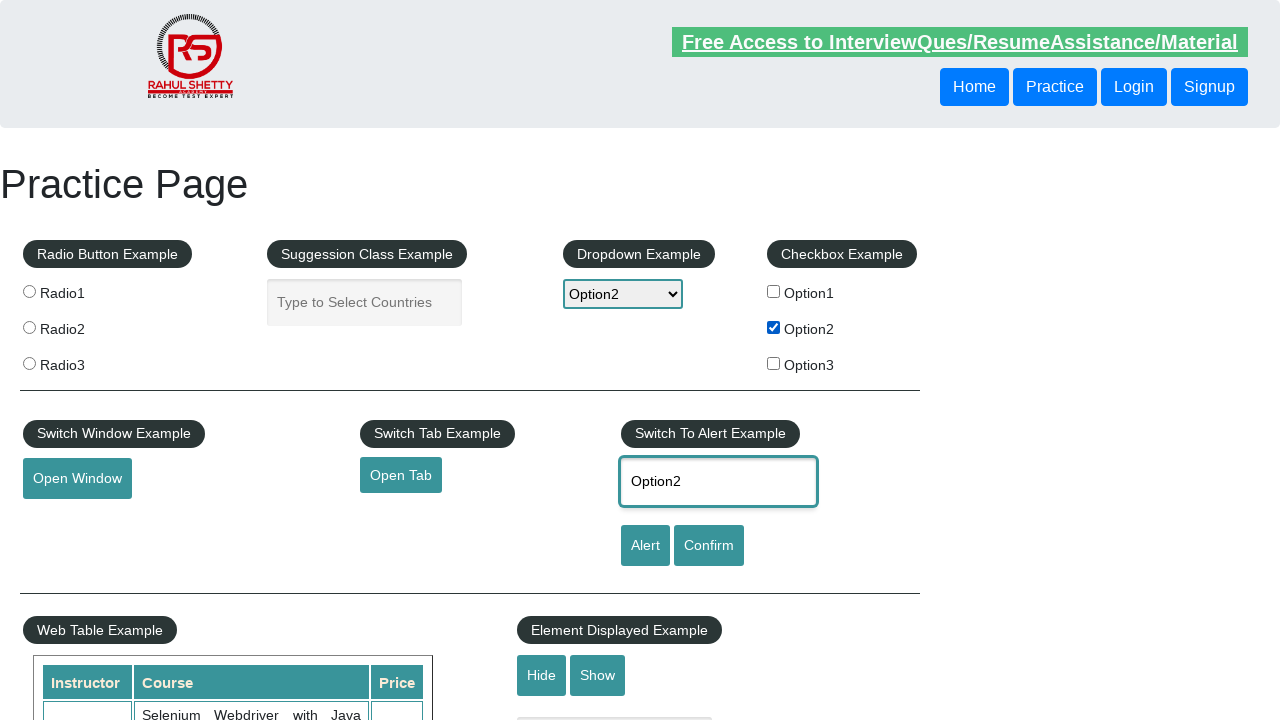

Clicked alert button at (645, 546) on #alertbtn
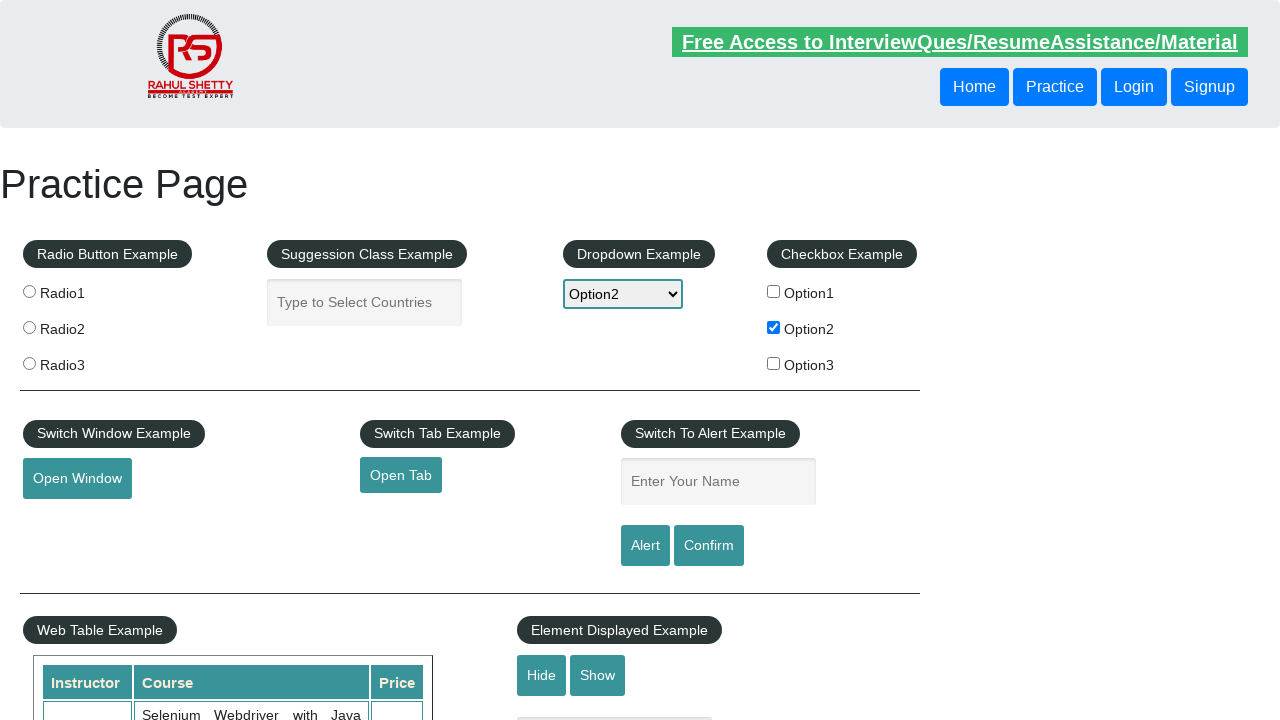

Alert dialog handled and accepted
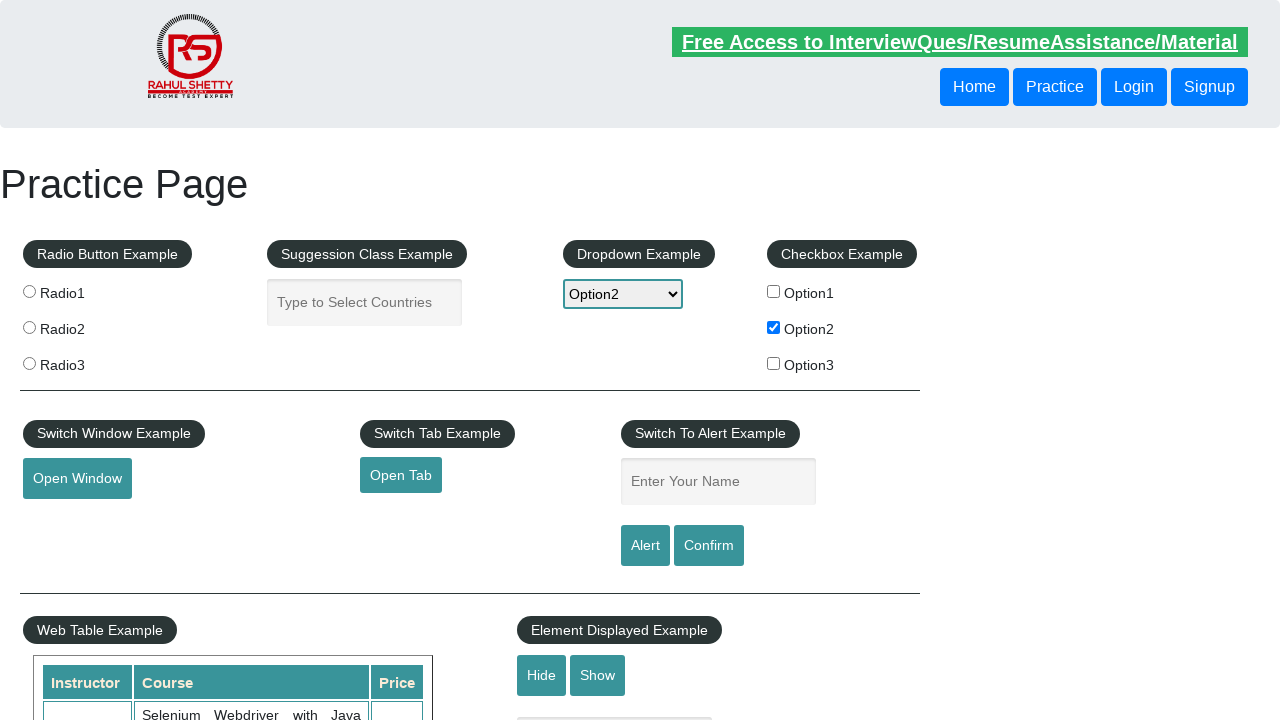

Waited 1000ms for alert handling to complete
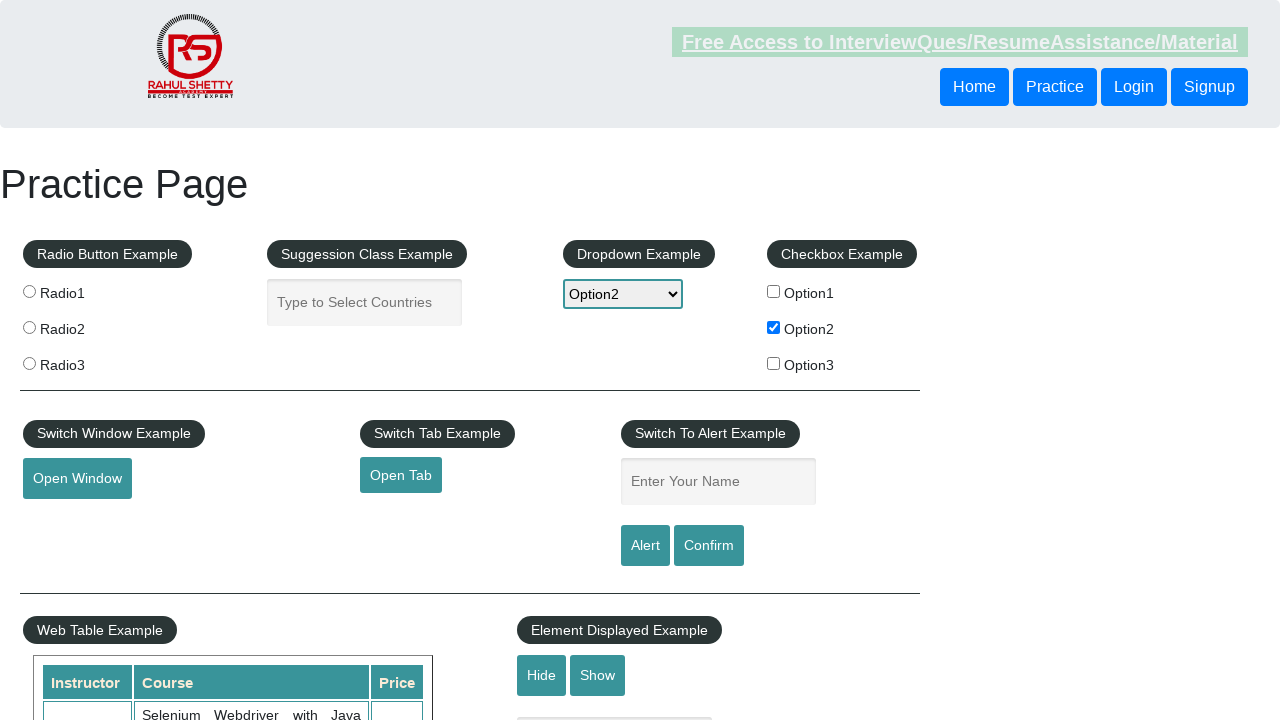

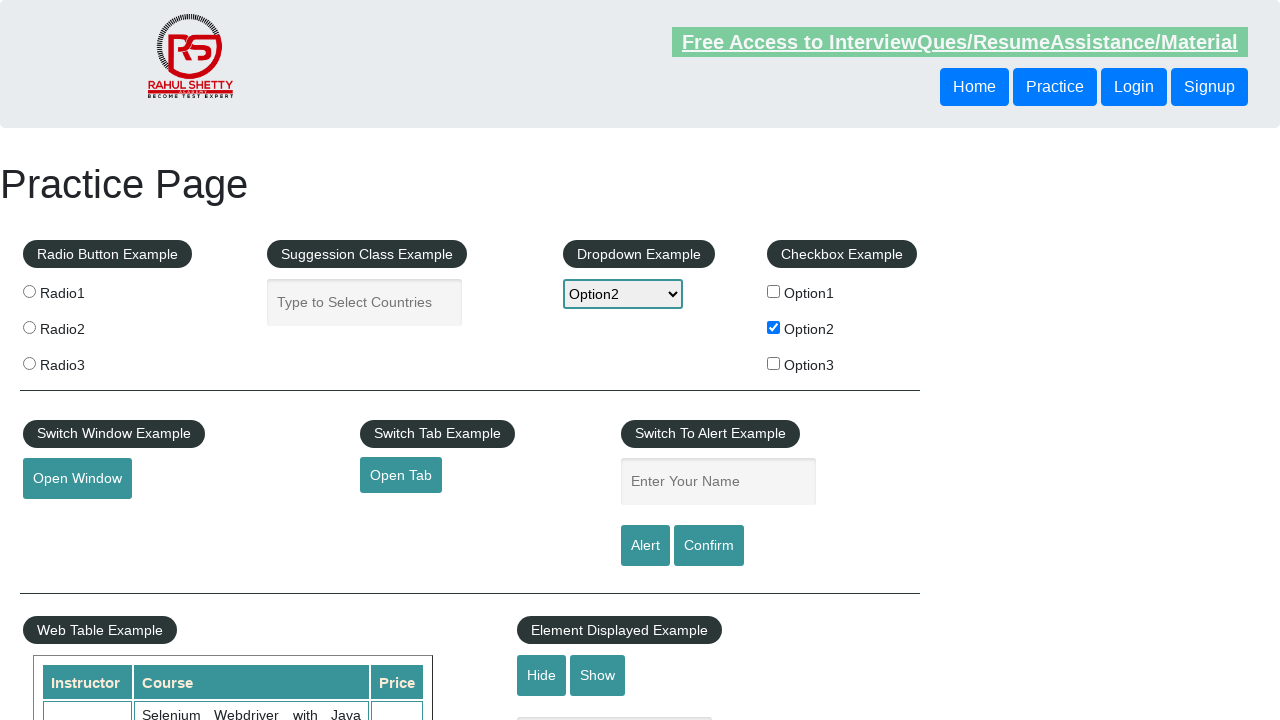